Tests jQuery Growl notification functionality by injecting jQuery and jQuery Growl libraries into a page and displaying various notification messages (default, error, notice, and warning)

Starting URL: http://the-internet.herokuapp.com/

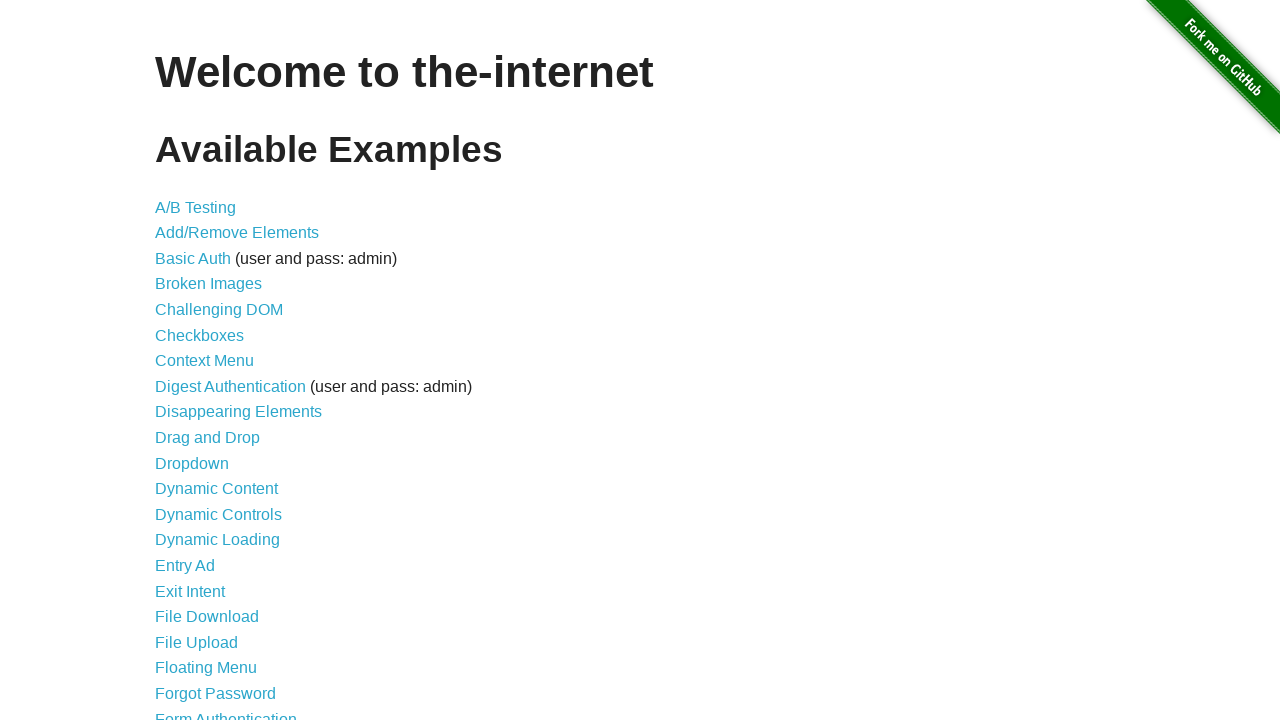

Injected jQuery library into page
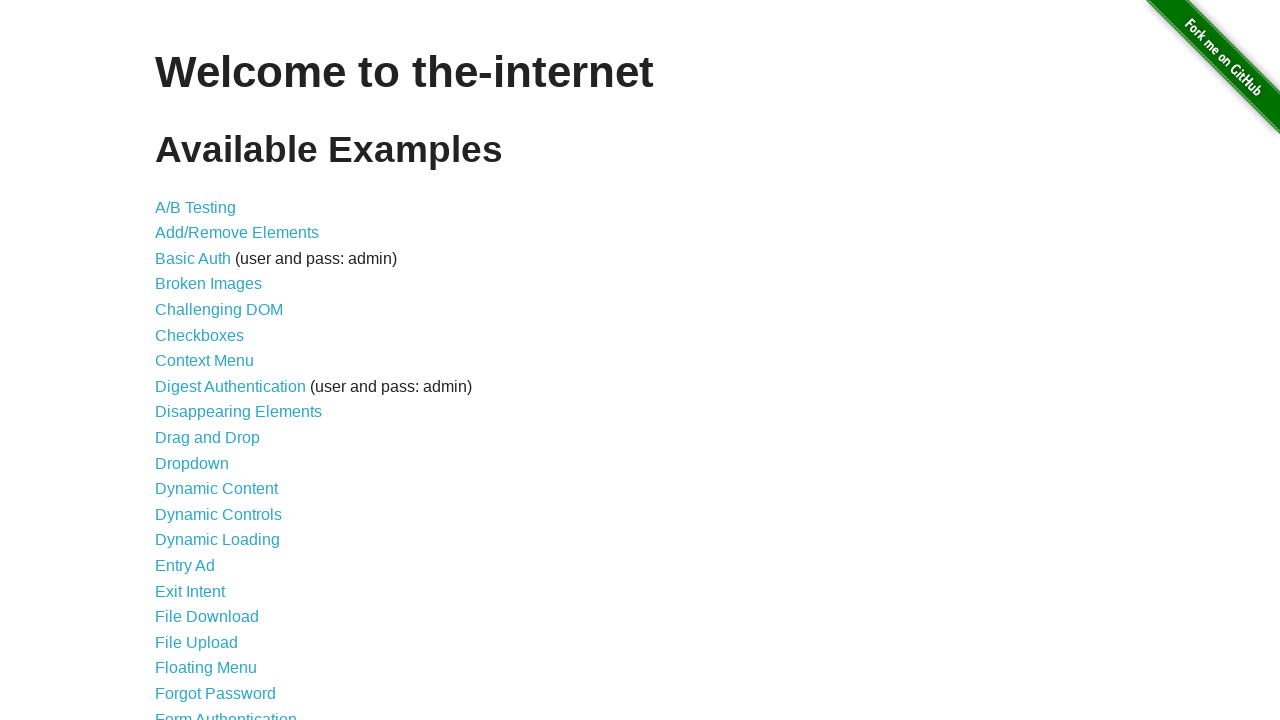

jQuery library loaded successfully
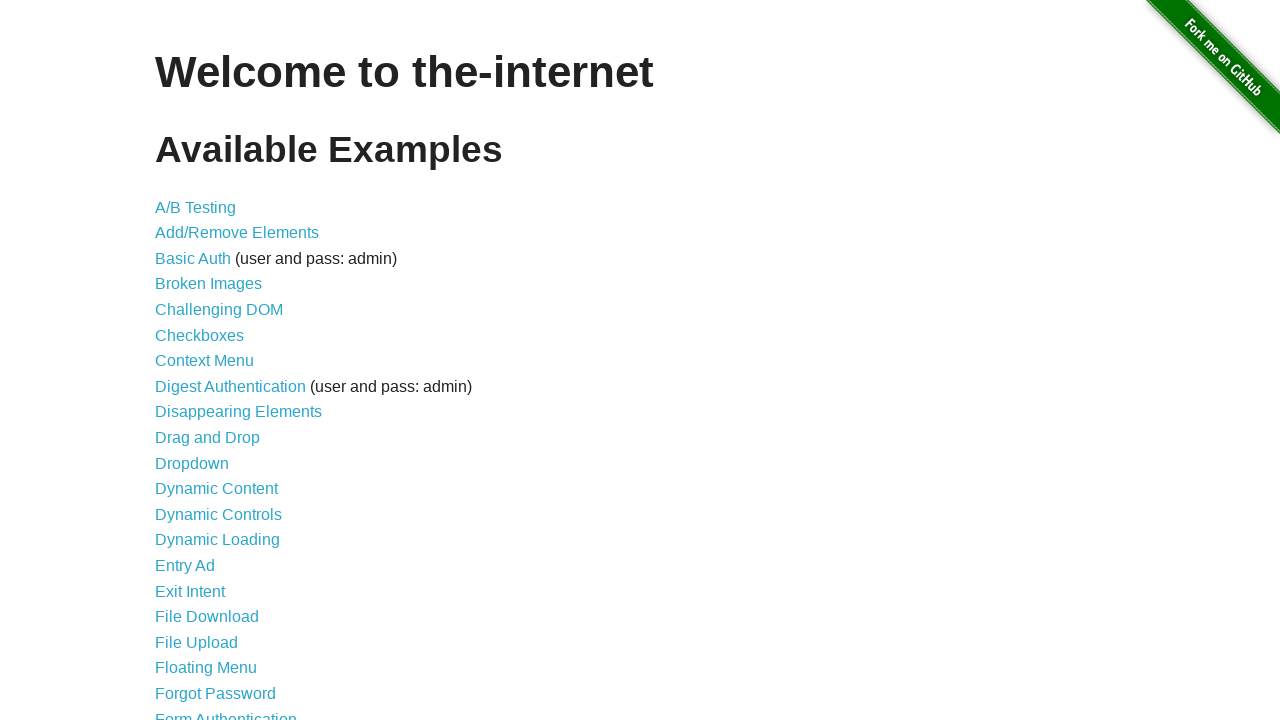

Injected jQuery Growl library into page
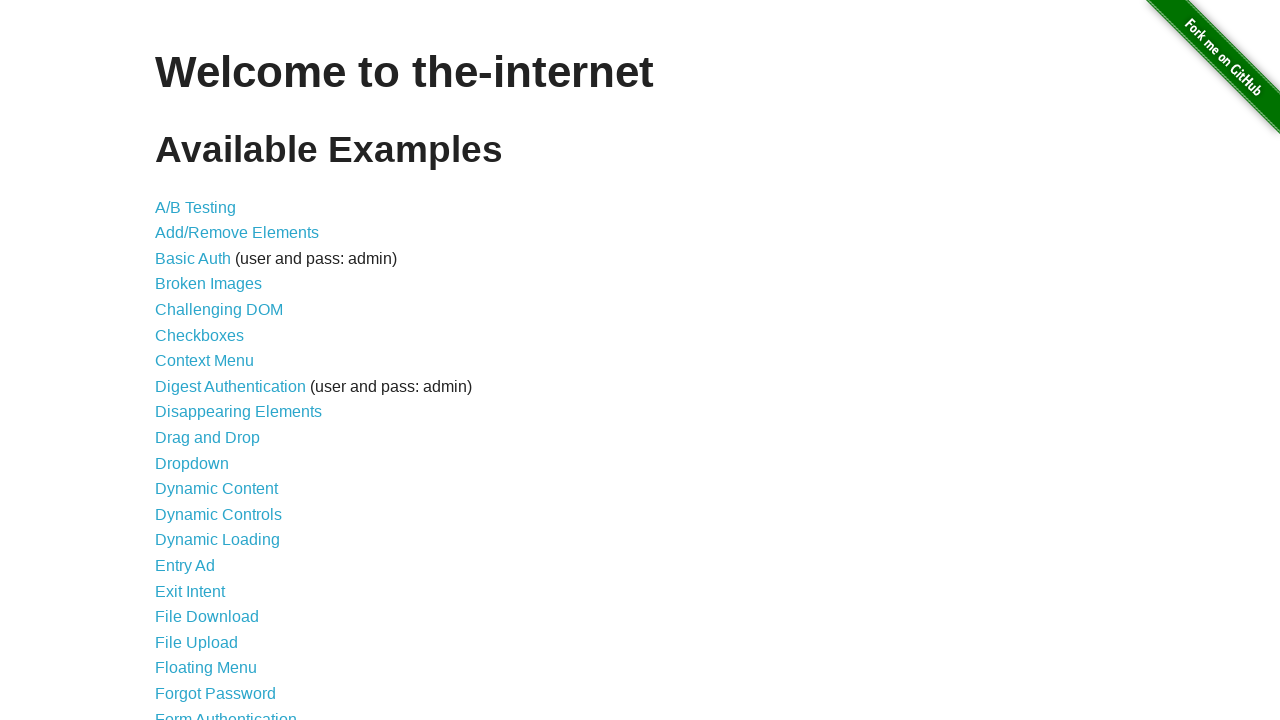

Injected jQuery Growl CSS stylesheet into page
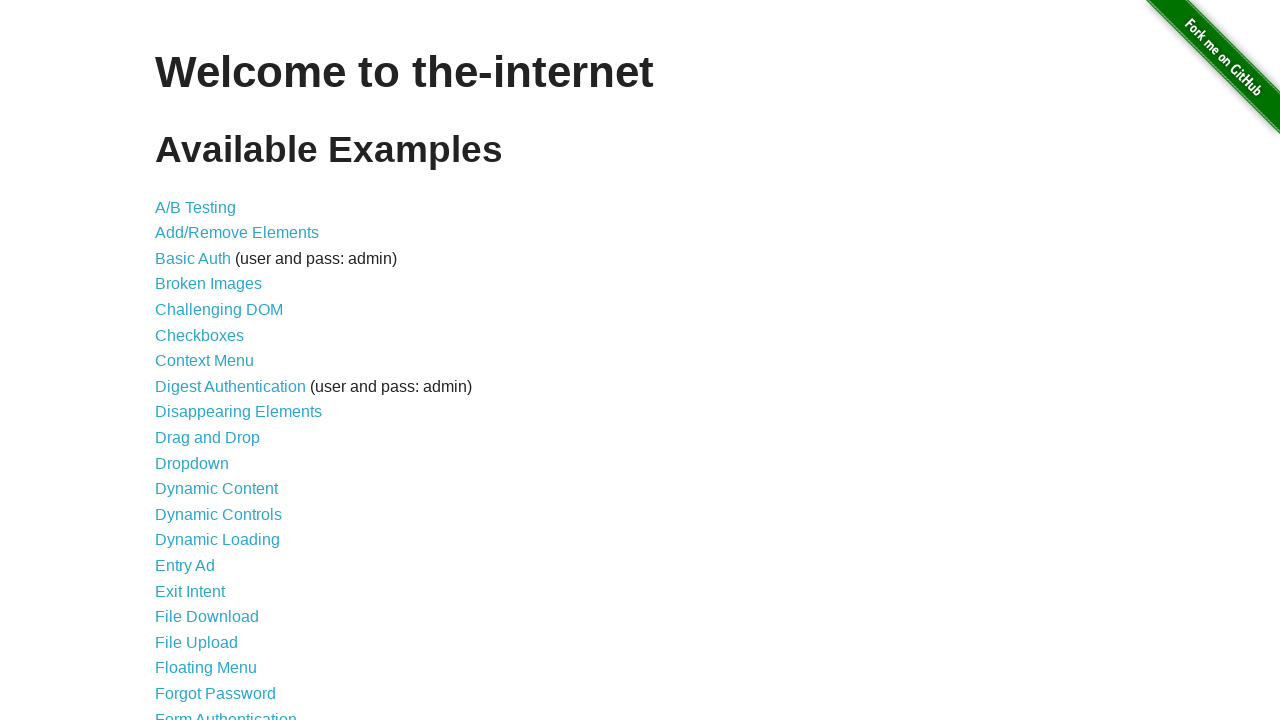

jQuery Growl function is available
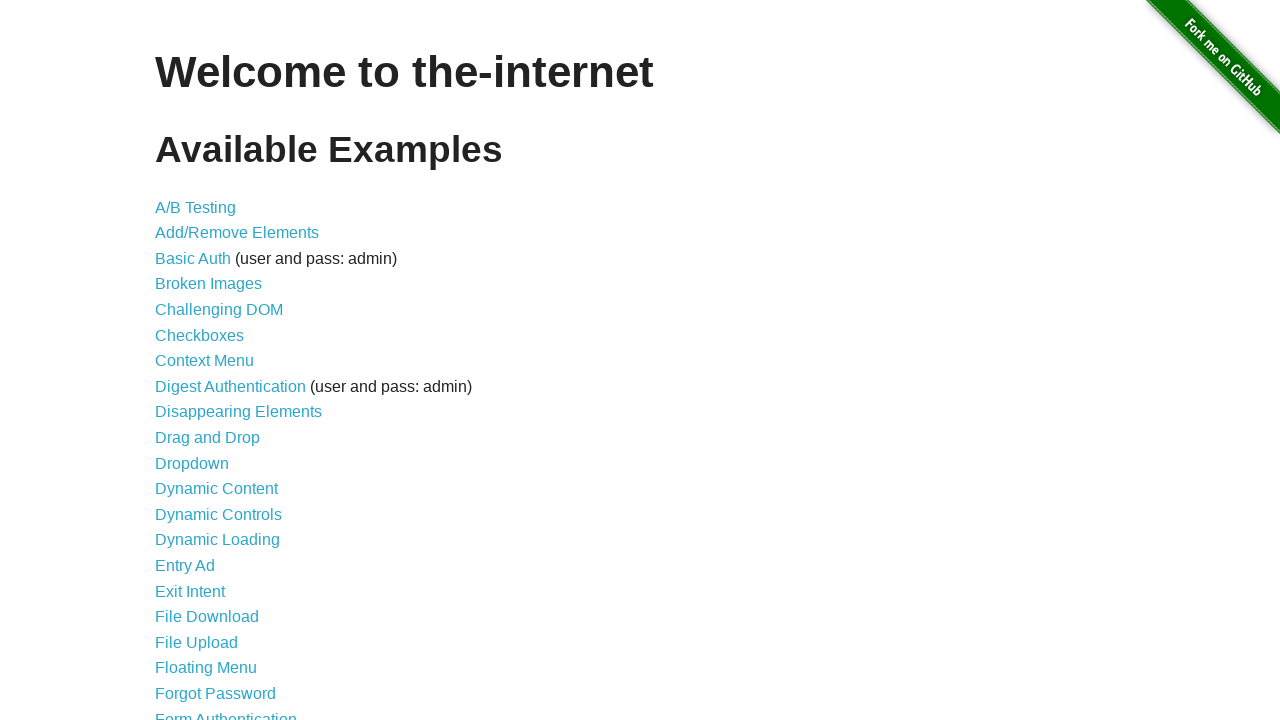

Displayed default Growl notification with title 'GET' and message '/'
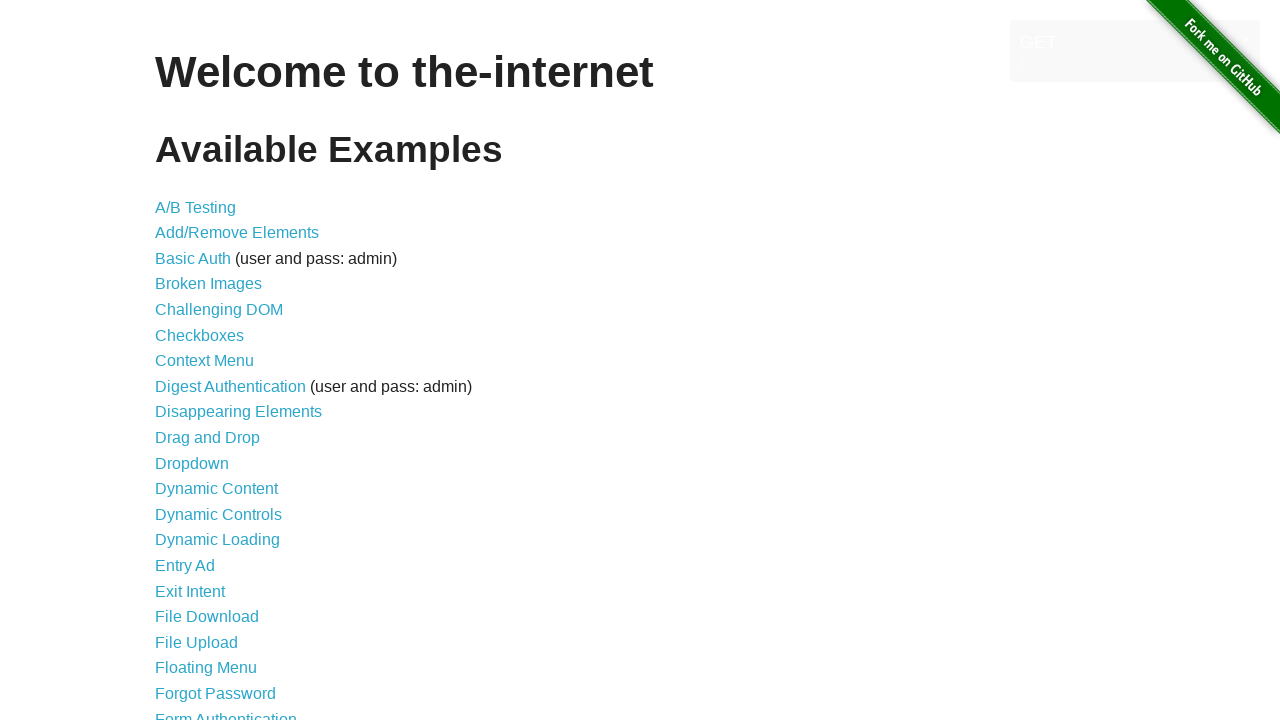

Displayed error Growl notification
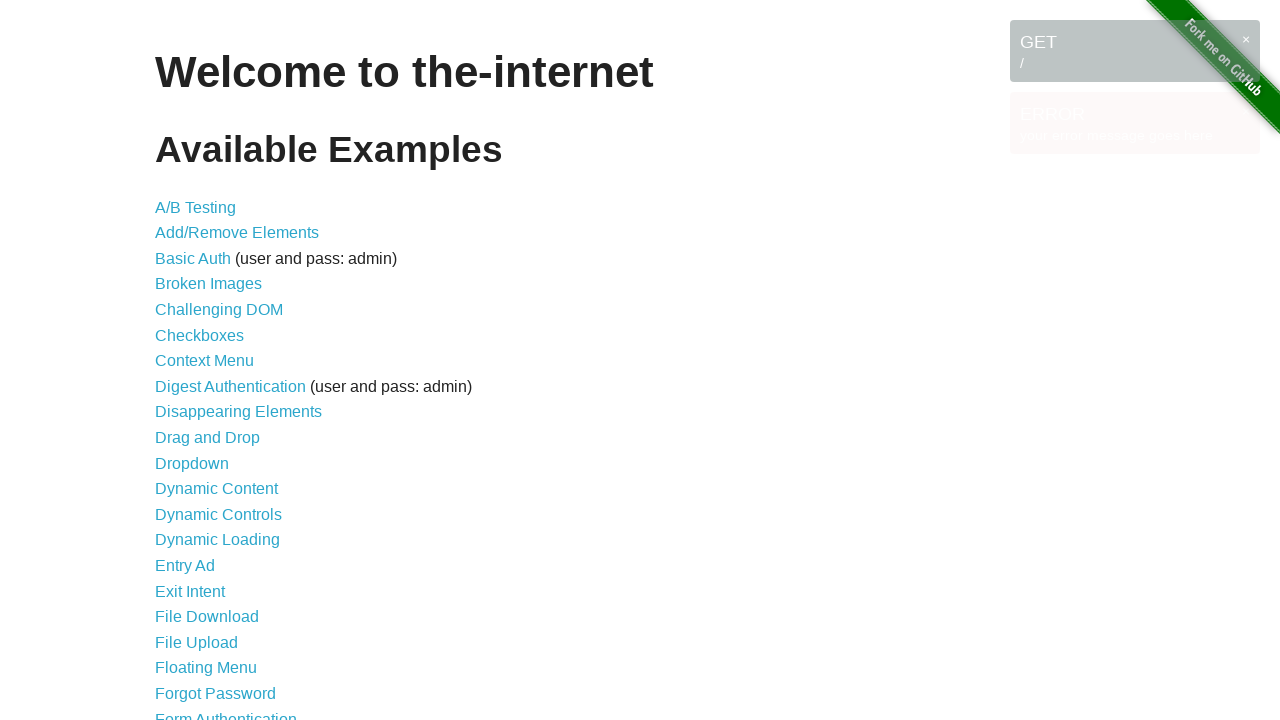

Displayed notice Growl notification
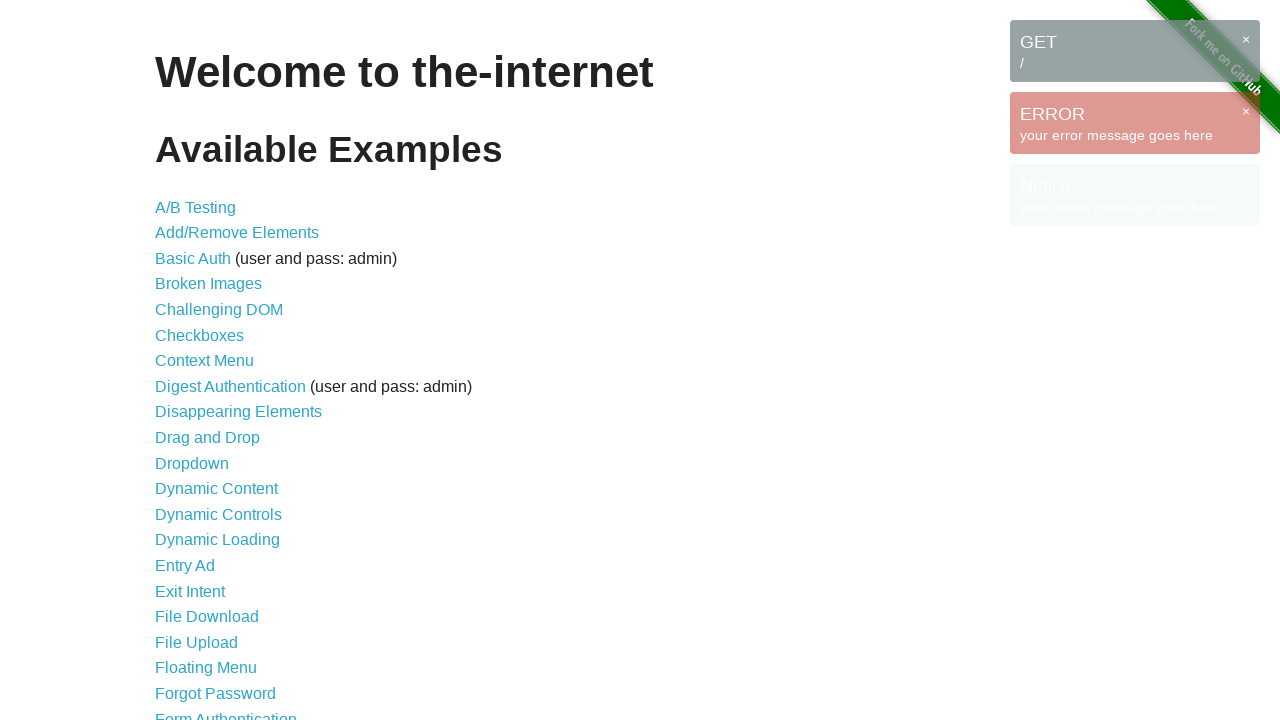

Displayed warning Growl notification
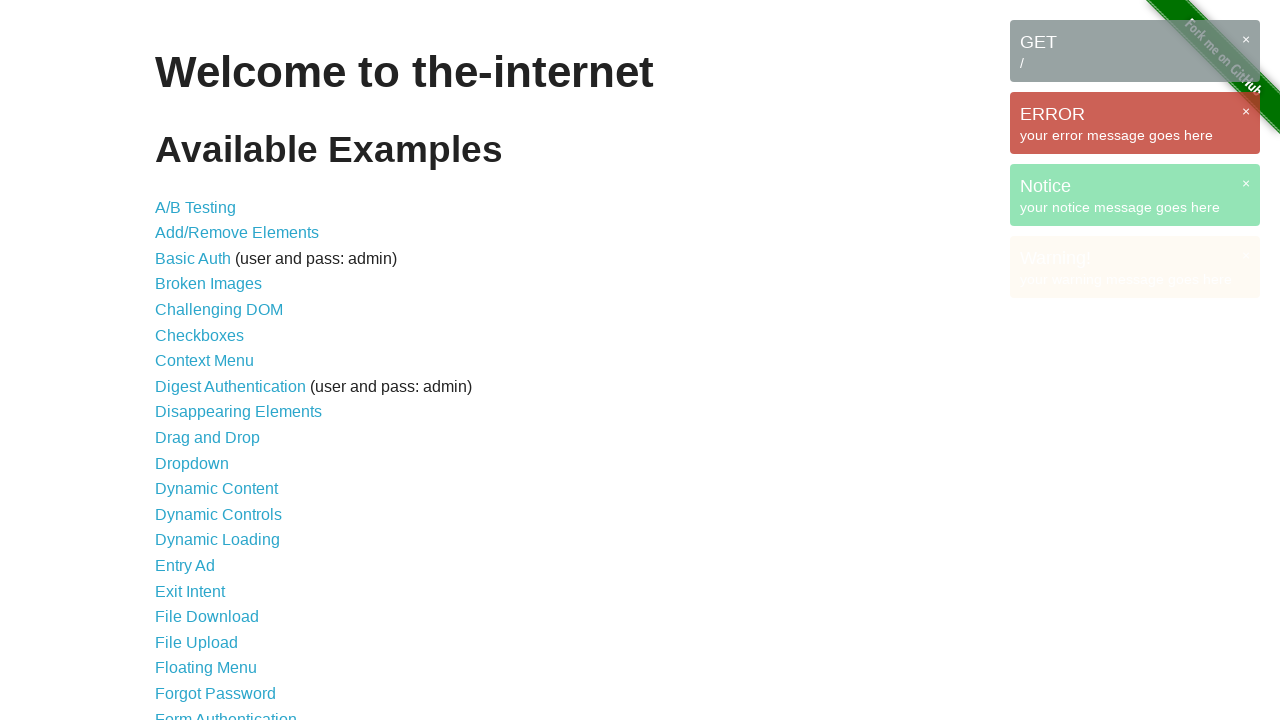

Growl notifications are visible on page
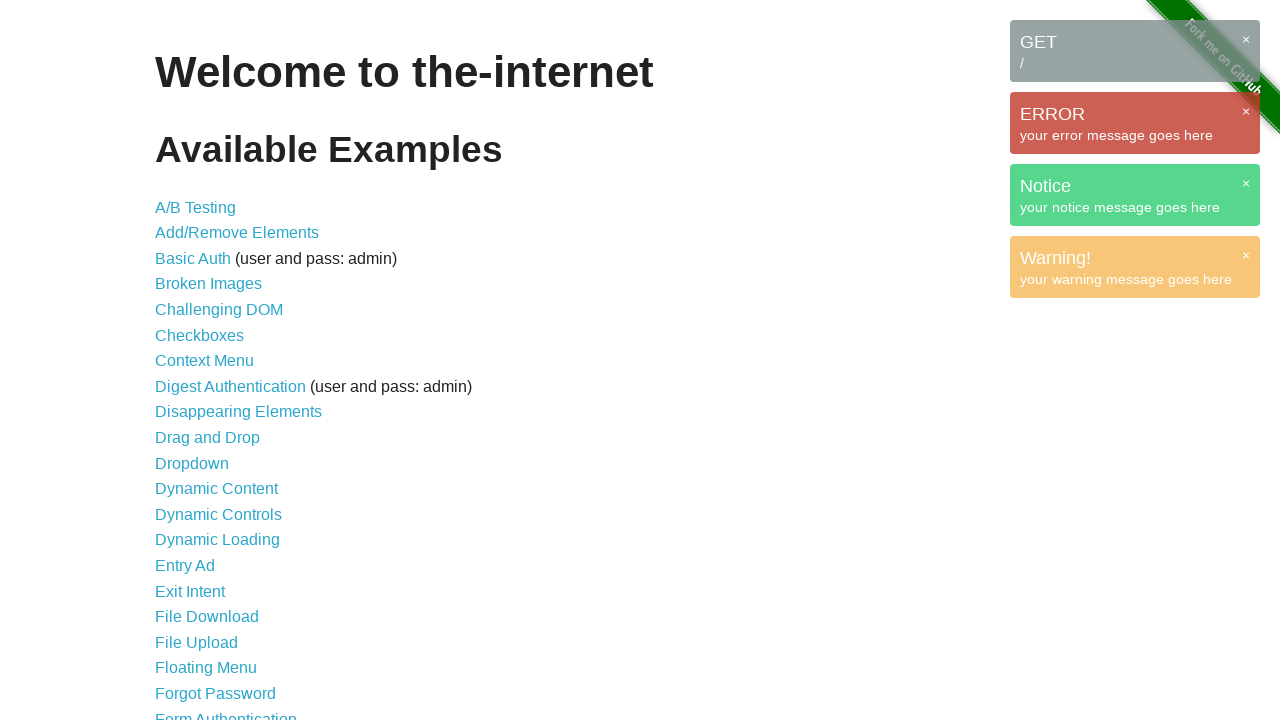

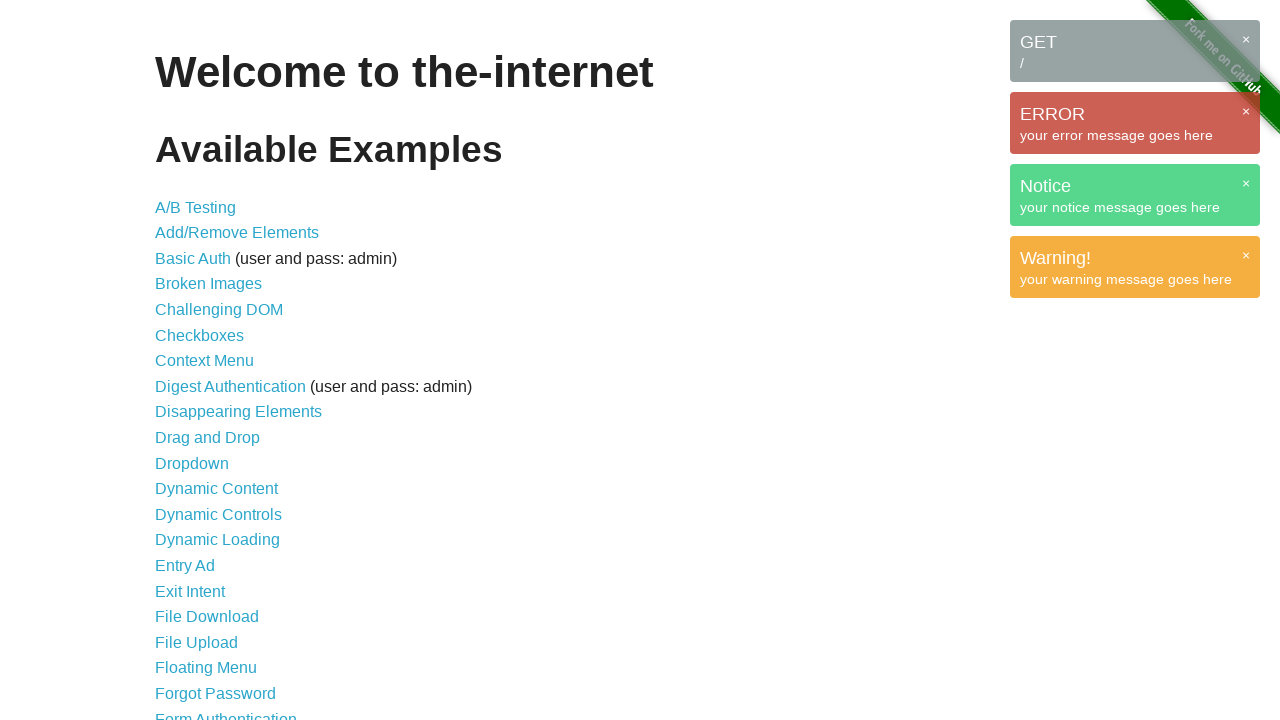